Tests dropdown select functionality by selecting options using different methods: by visible text, by value, and by index.

Starting URL: https://bonigarcia.dev/selenium-webdriver-java/web-form.html

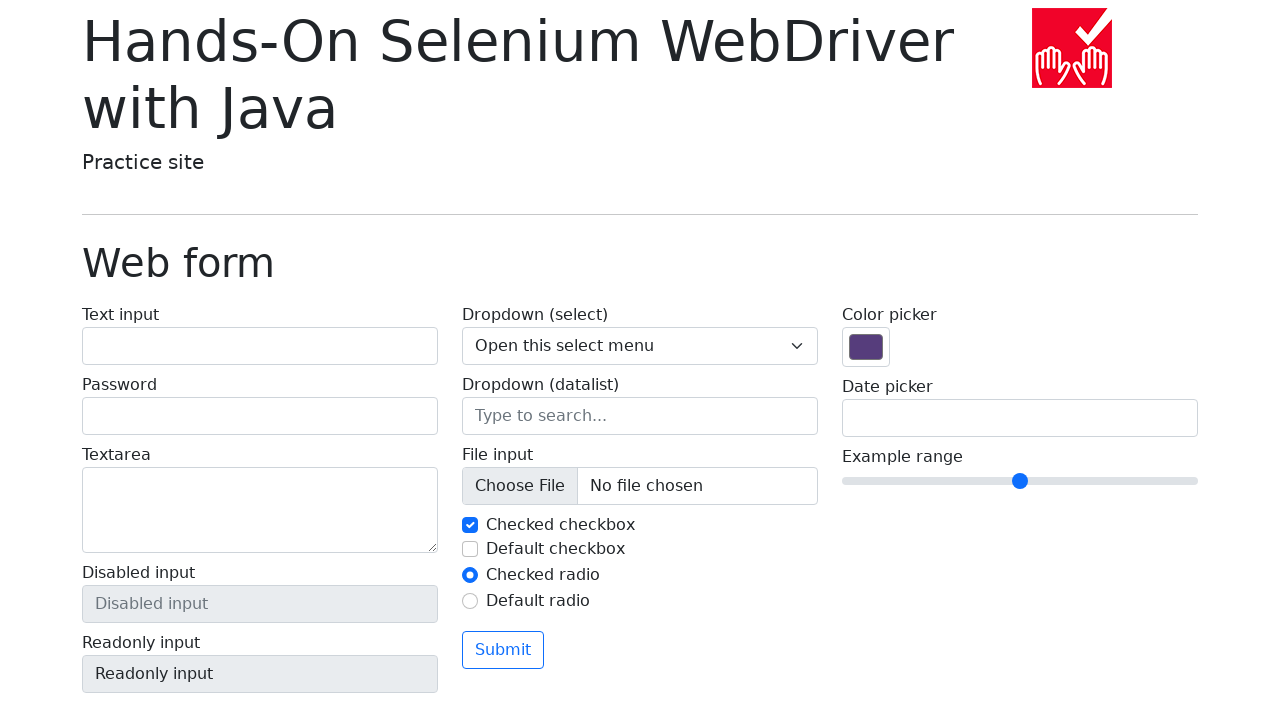

Selected dropdown option by visible text 'Open this select menu' on select[name='my-select']
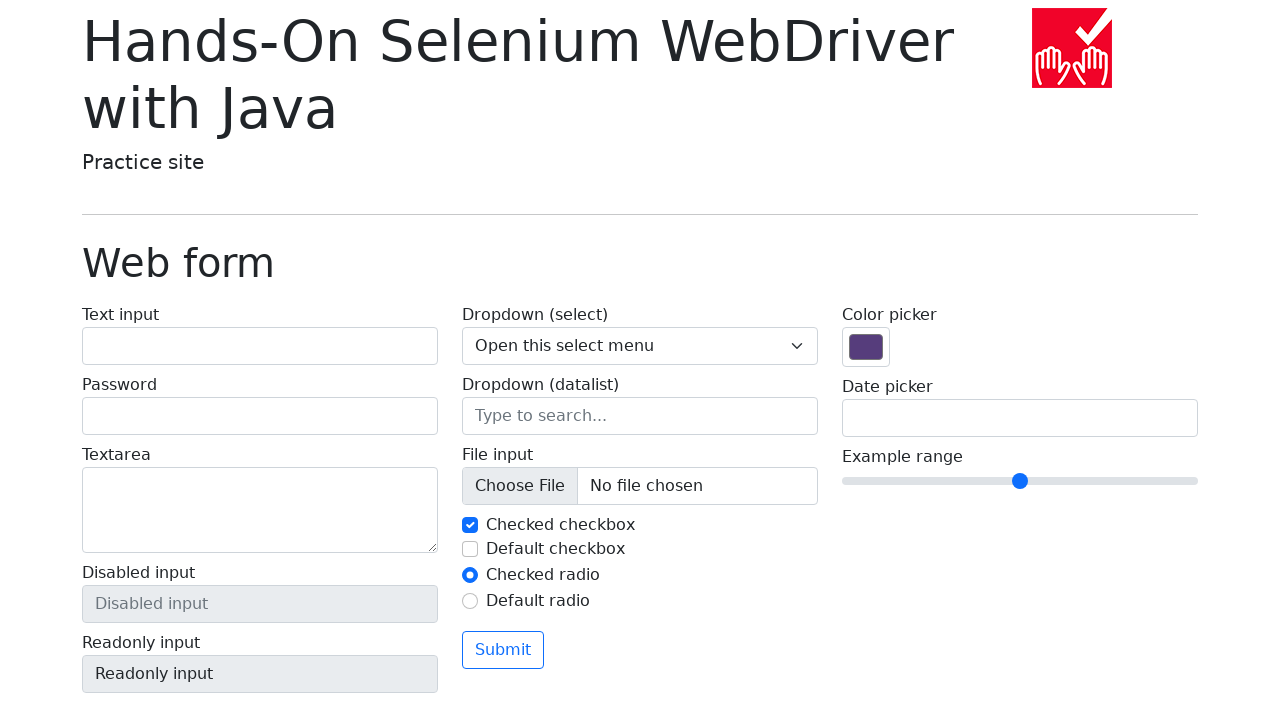

Selected dropdown option by value '1' on select[name='my-select']
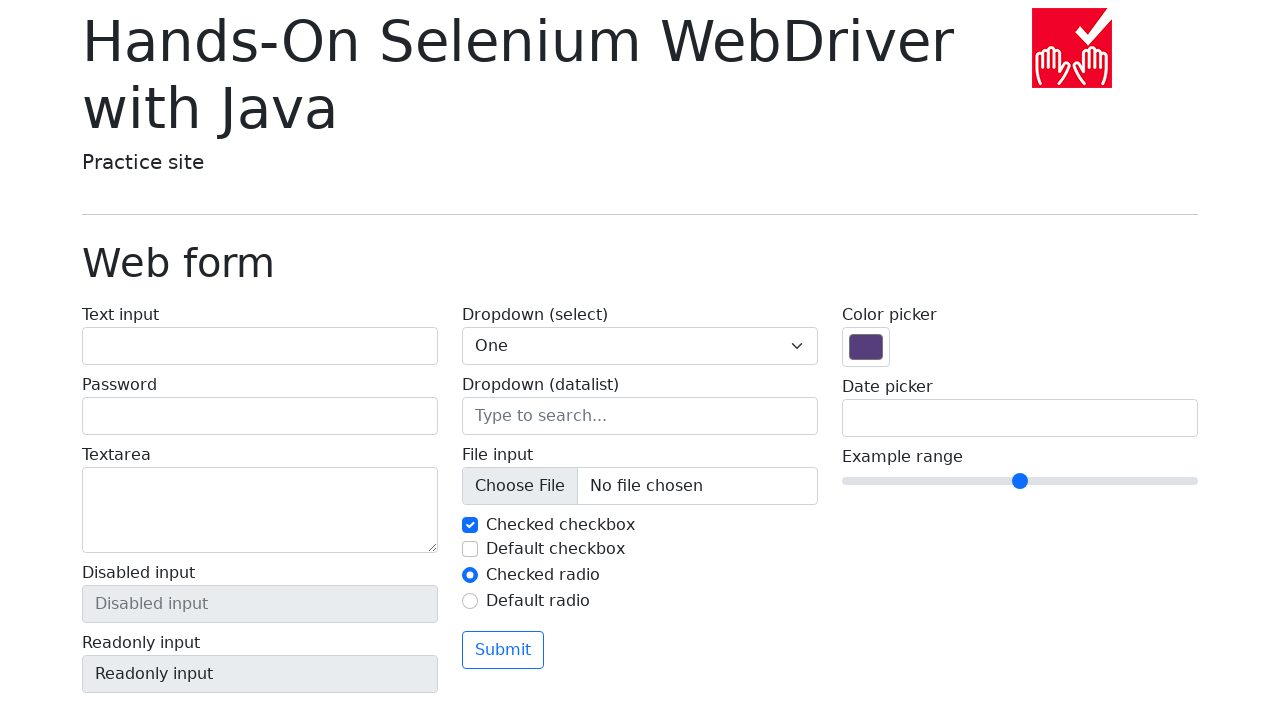

Selected dropdown option by index 2 (value '2') on select[name='my-select']
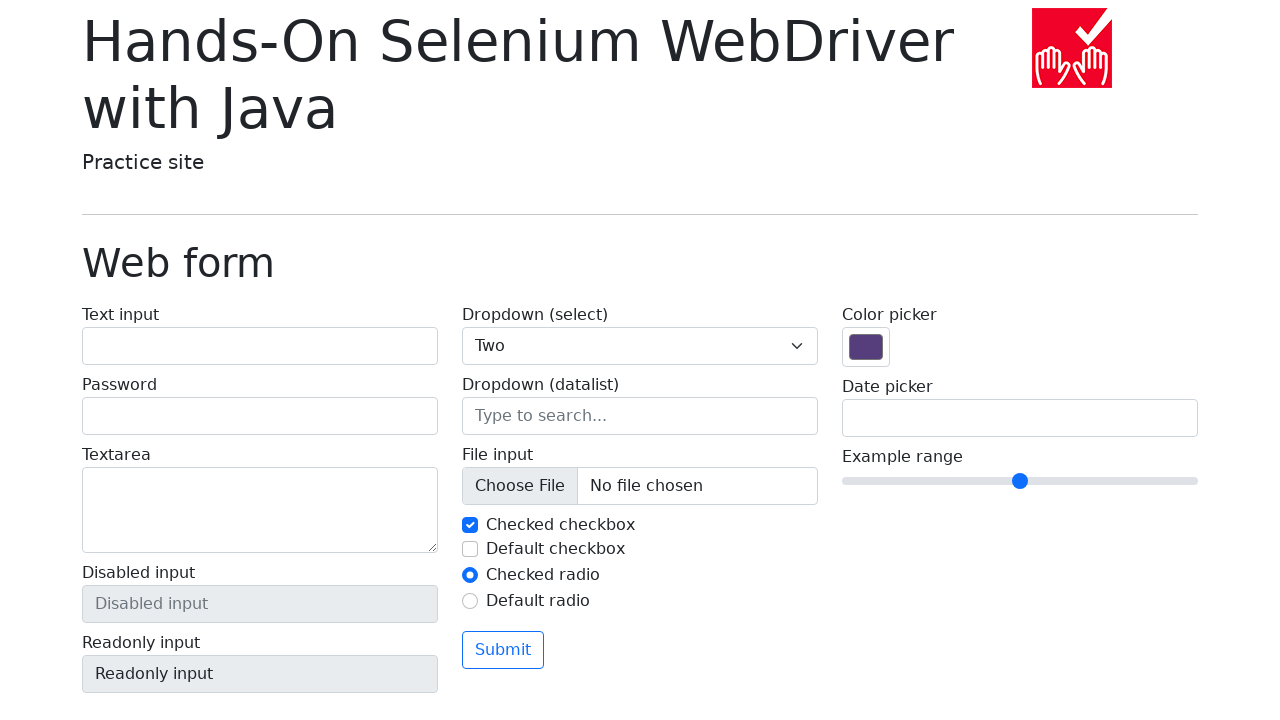

Selected dropdown option by visible text 'Three' on select[name='my-select']
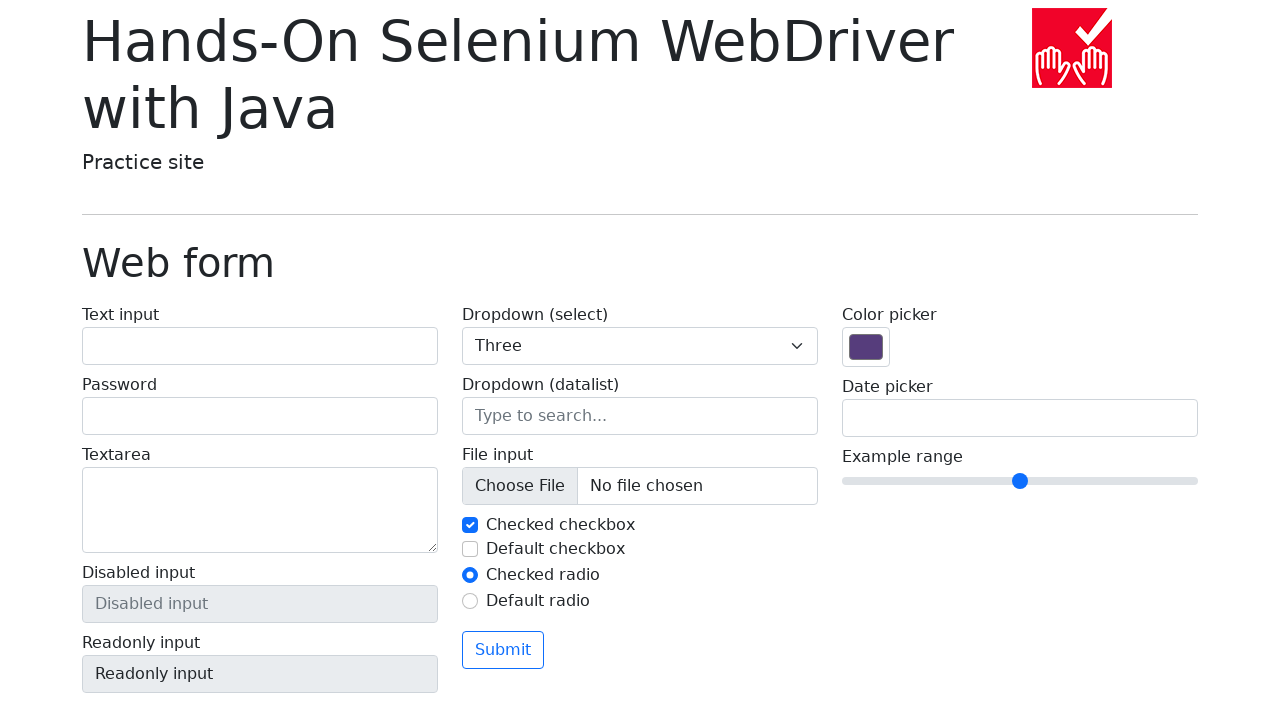

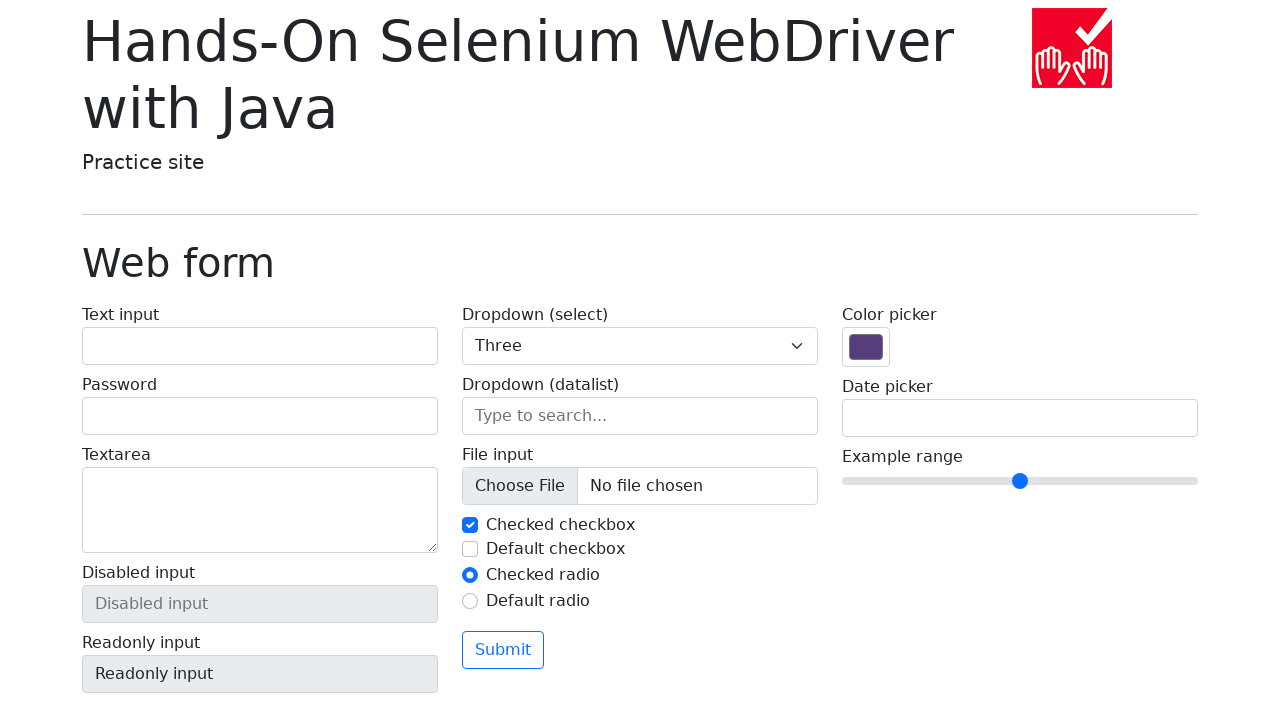